Tests multiple window handling by opening a new window via a link, switching between windows, and verifying content in each window

Starting URL: https://the-internet.herokuapp.com/windows

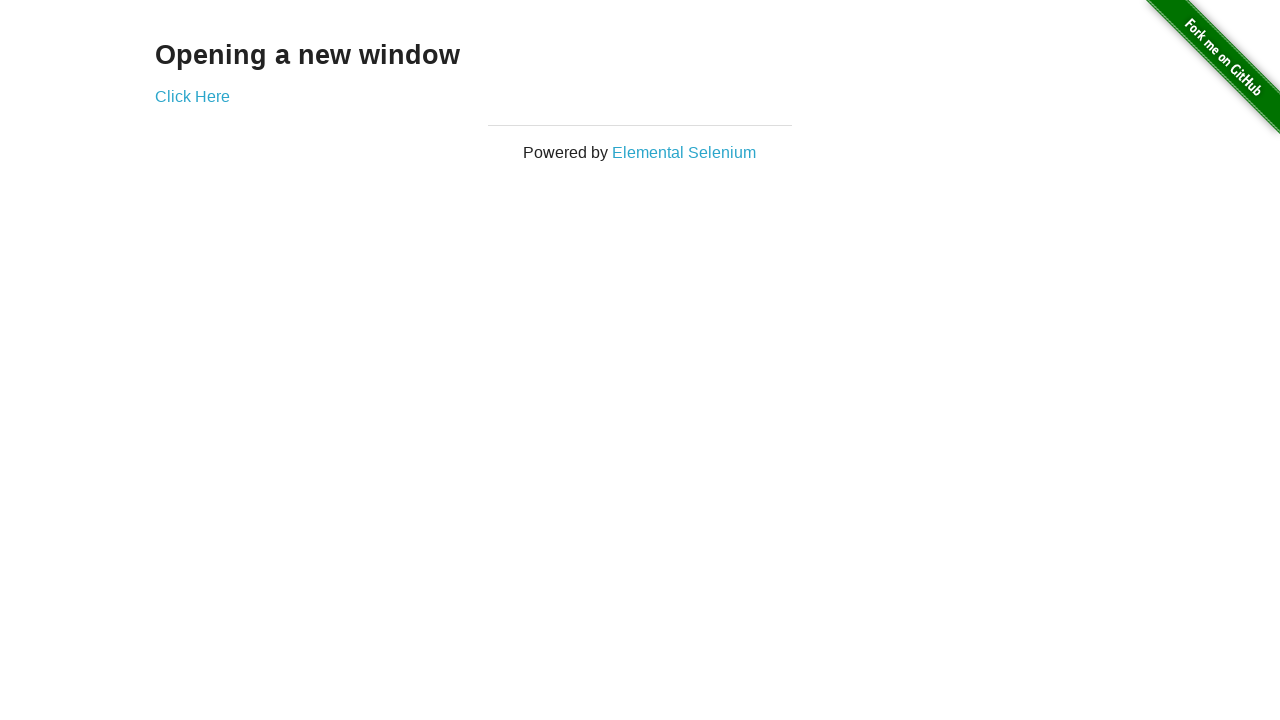

Stored reference to original page/window
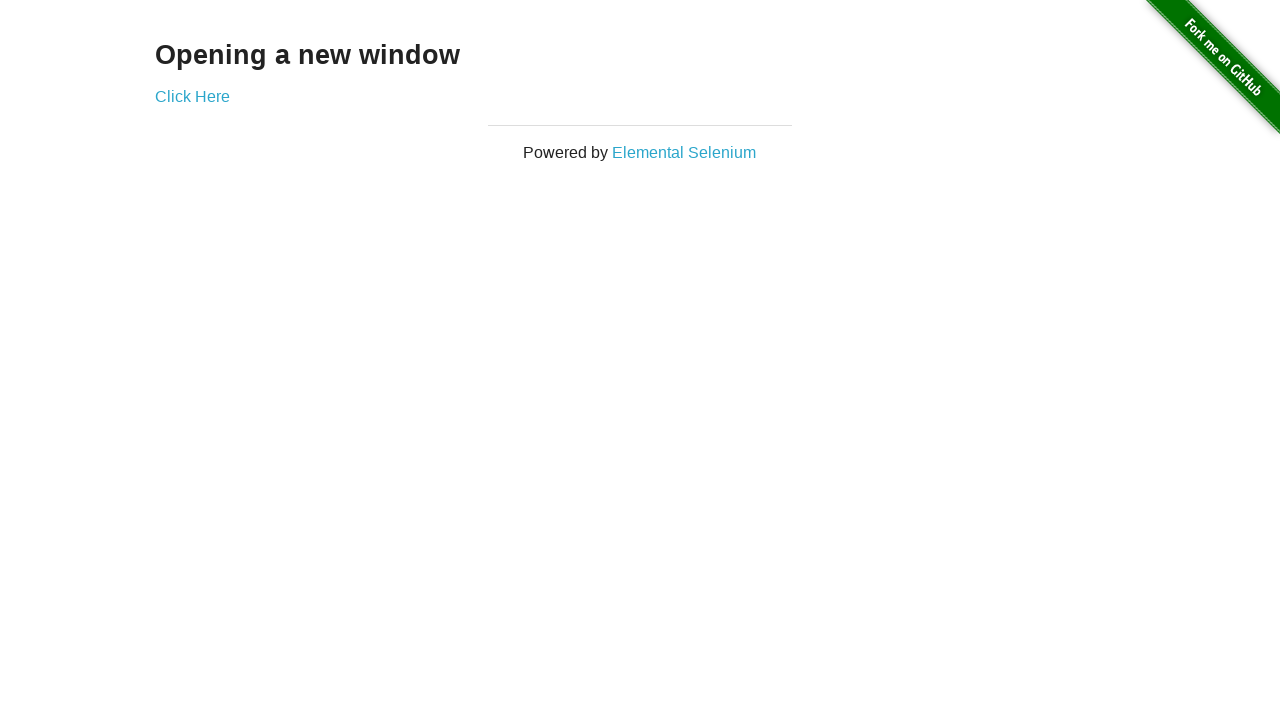

Clicked 'Click Here' link which opened a new window at (192, 96) on text=Click Here
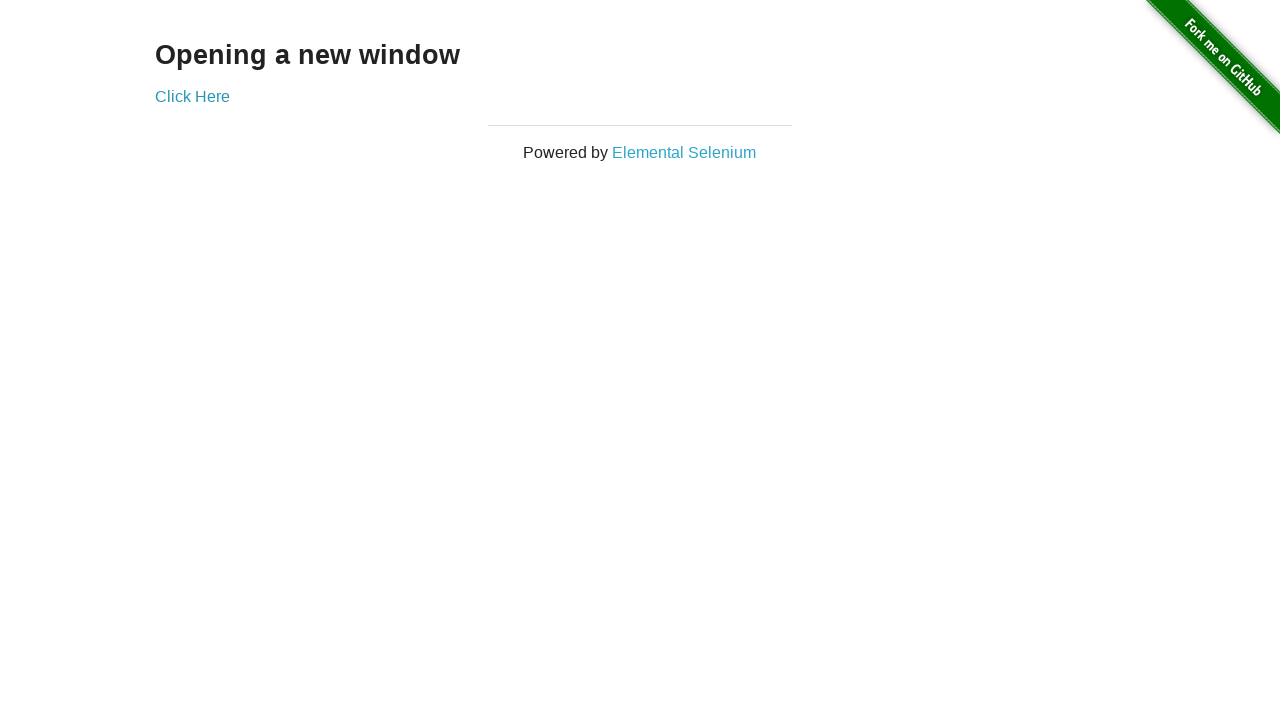

Captured new popup window reference
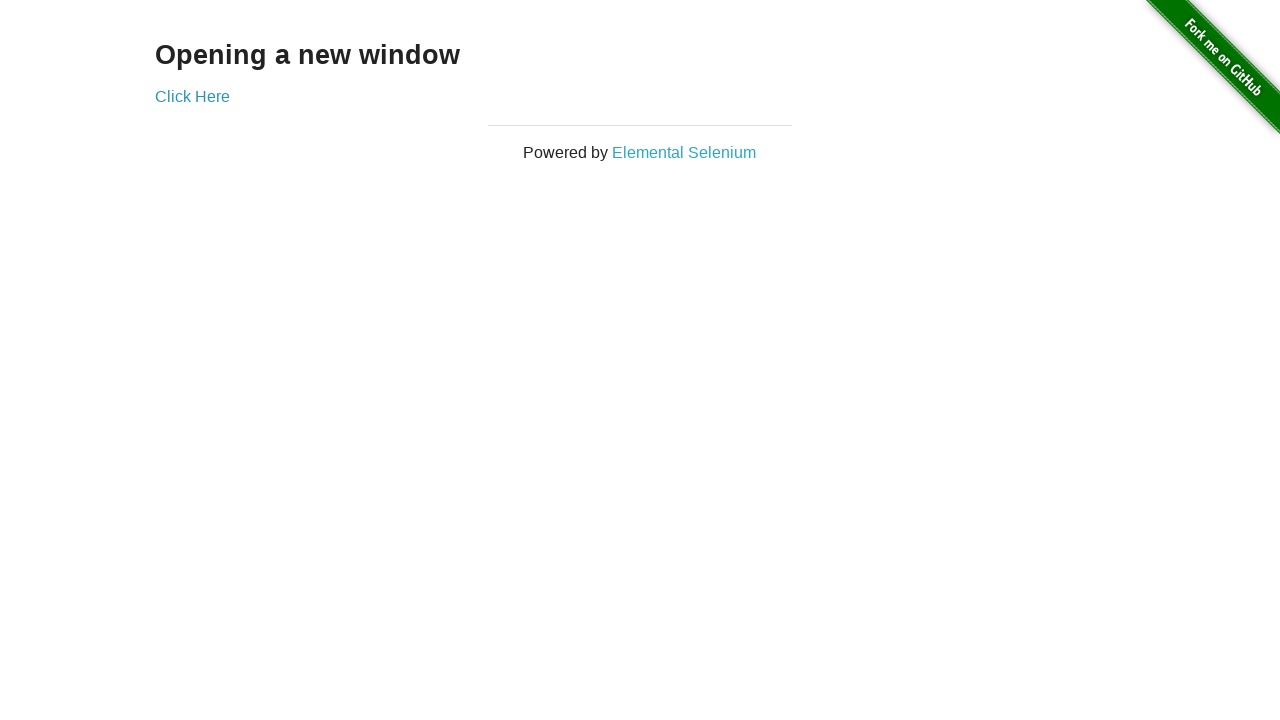

Retrieved heading text from new window: 'New Window'
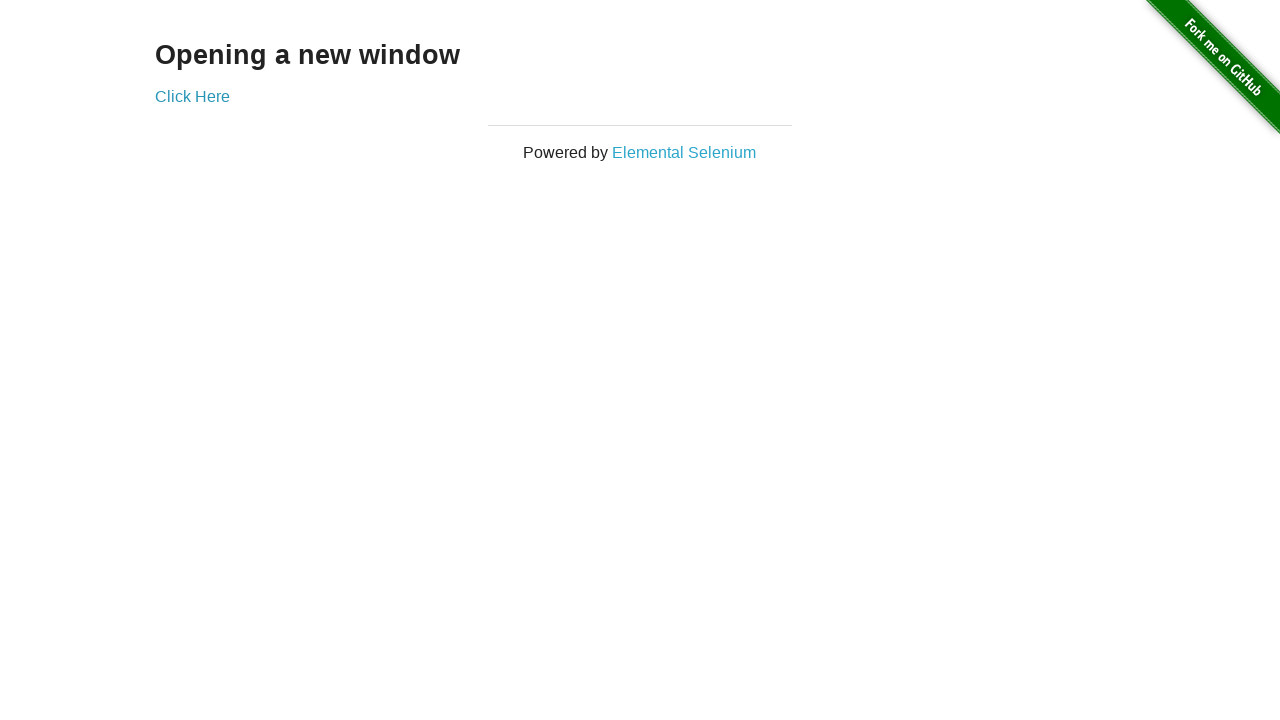

Retrieved title from original window: 'The Internet'
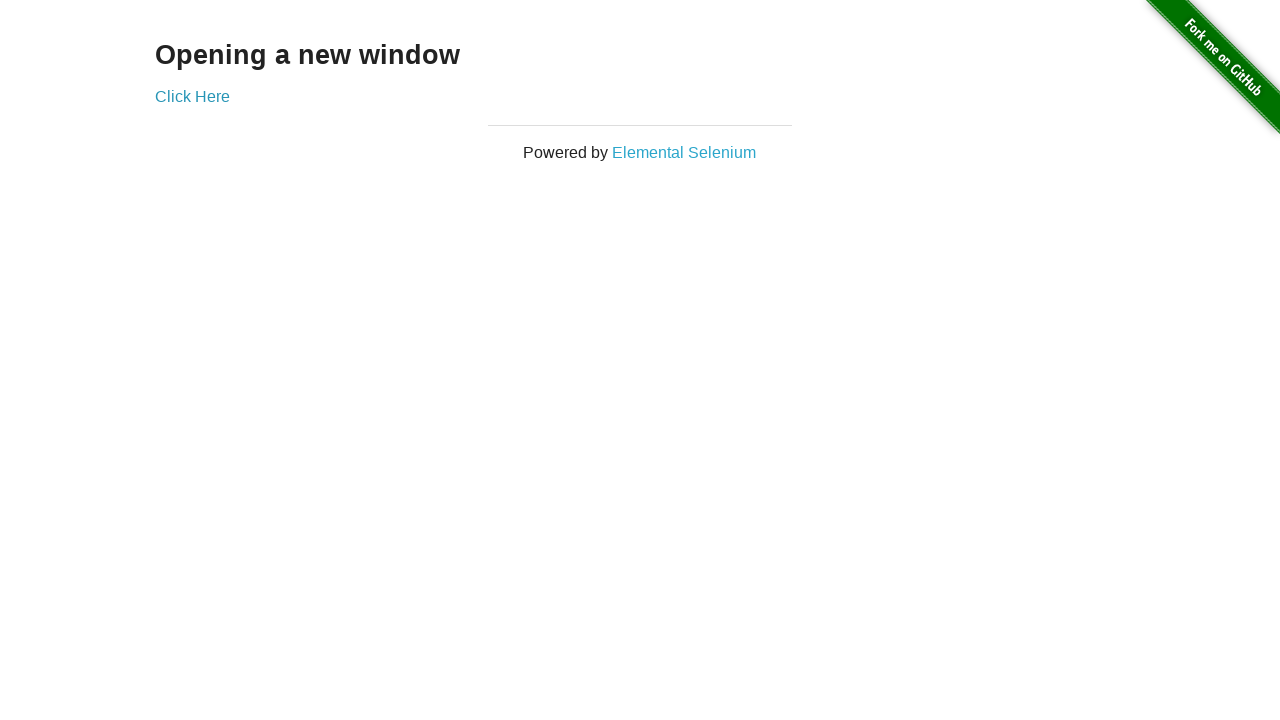

Closed the new popup window
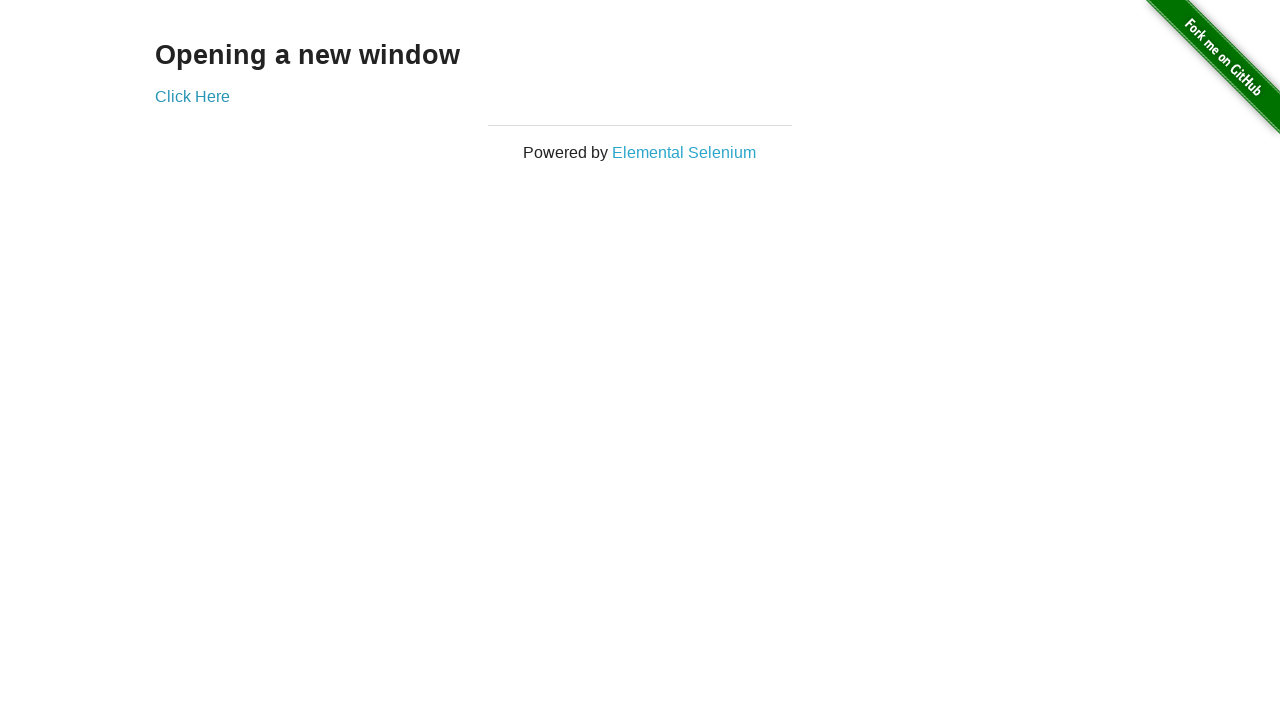

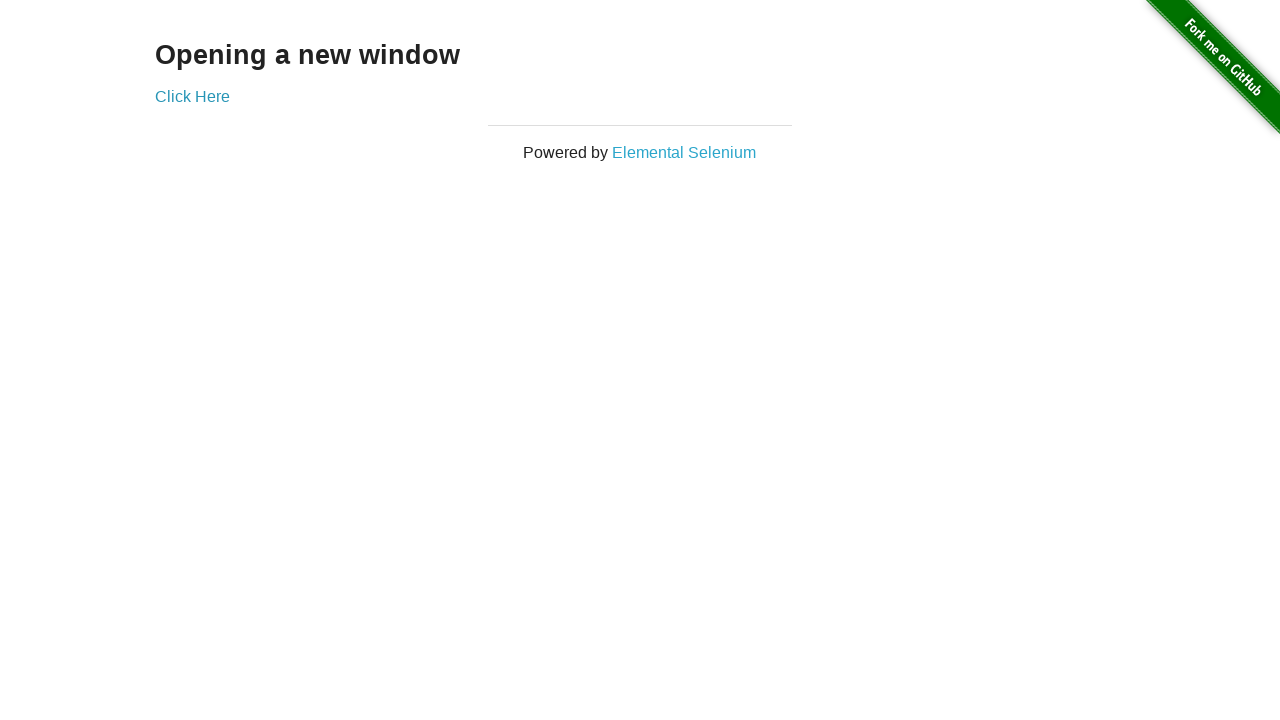